Tests an e-commerce flow on GreenKart: increments product quantity, searches for products, adds items to cart, and proceeds through checkout

Starting URL: https://rahulshettyacademy.com/seleniumPractise/#/

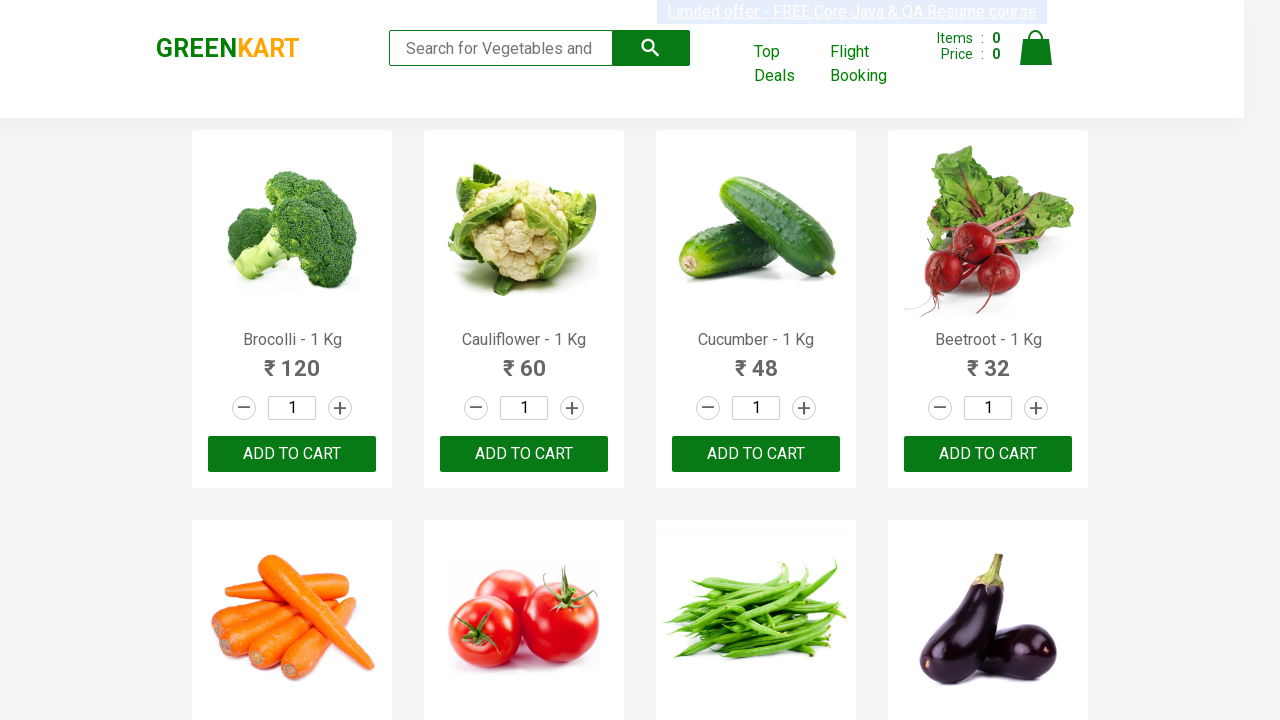

Clicked increment button on first product to increase quantity at (340, 408) on .increment >> nth=0
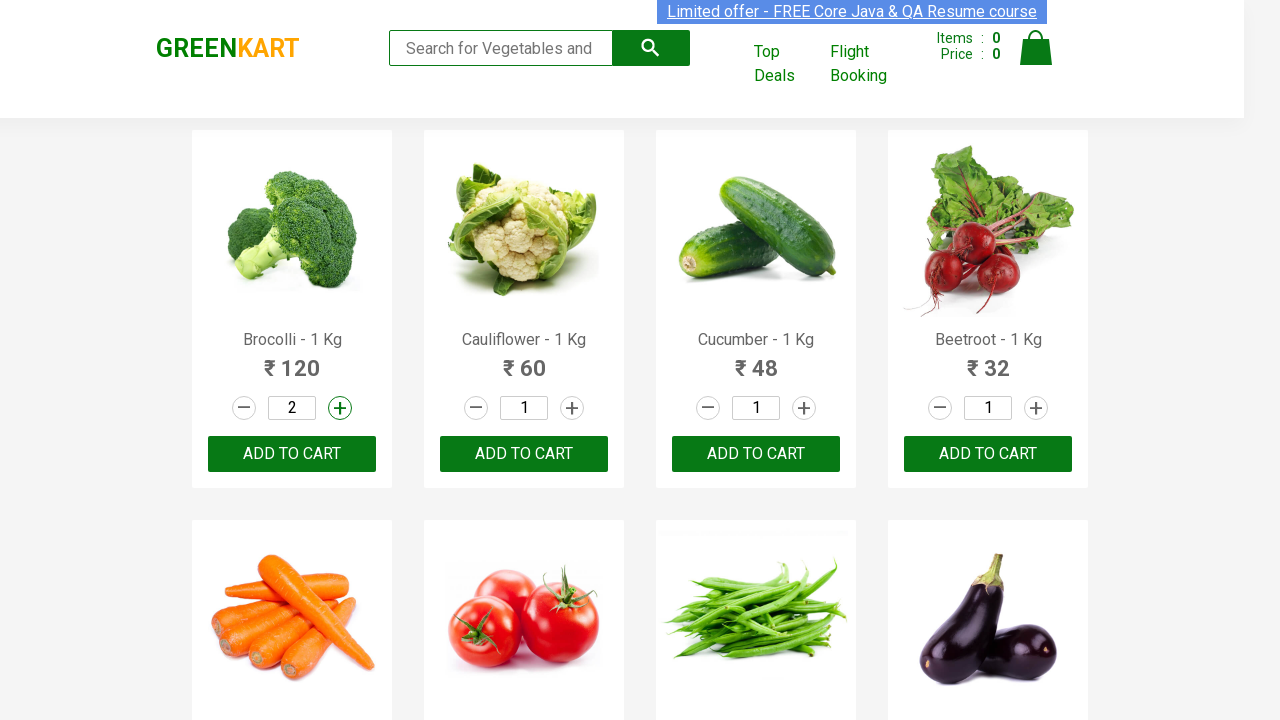

Clicked search box at (501, 48) on .search-keyword
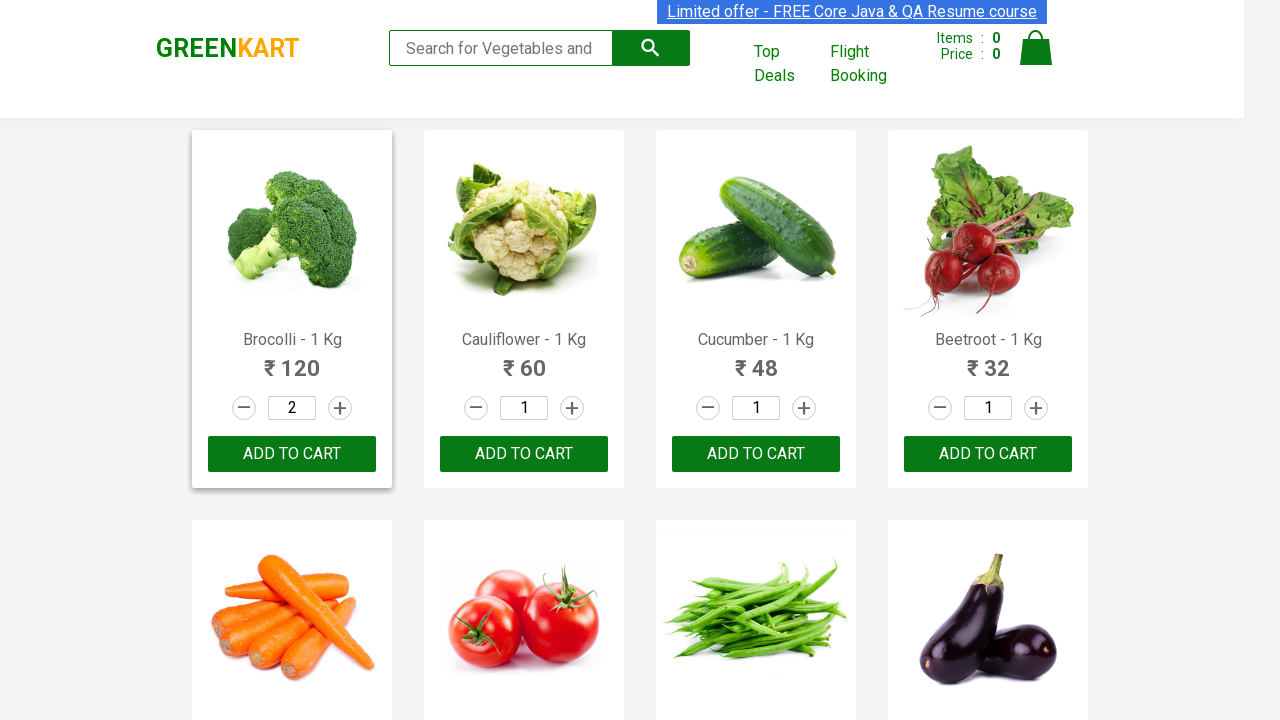

Typed 'Ca' in search field to filter products on .search-keyword
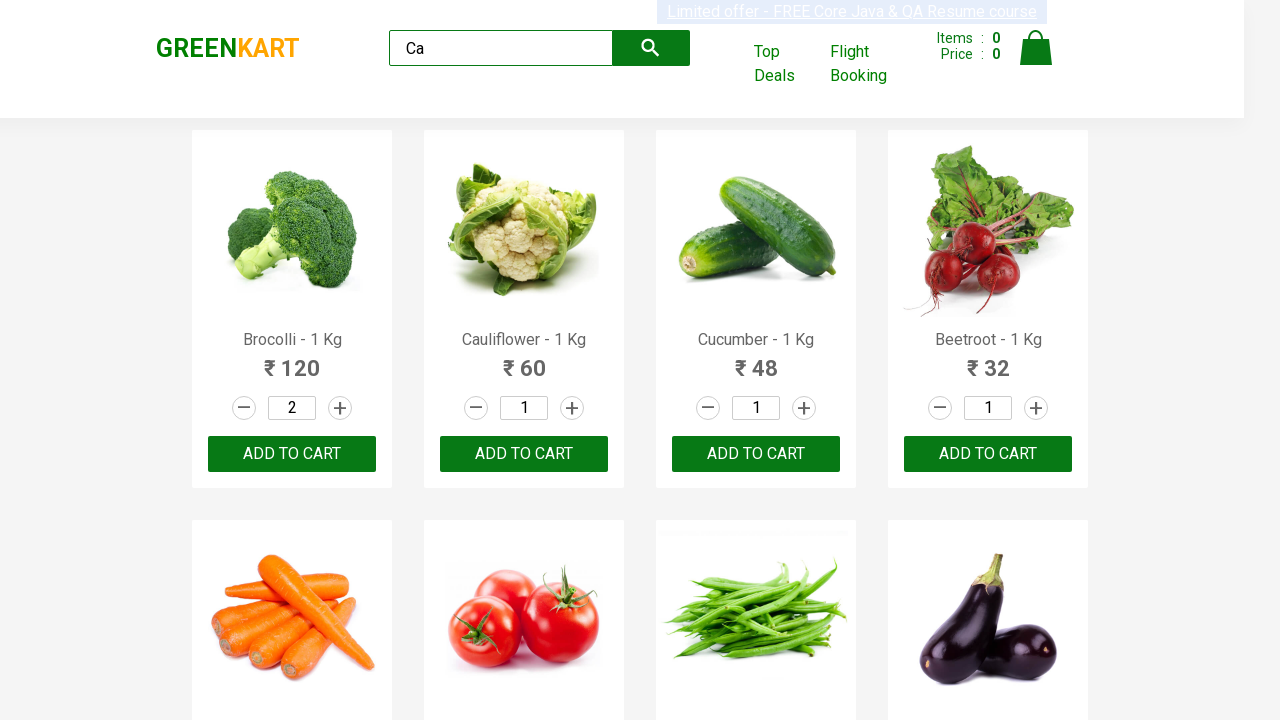

Filtered products appeared after search
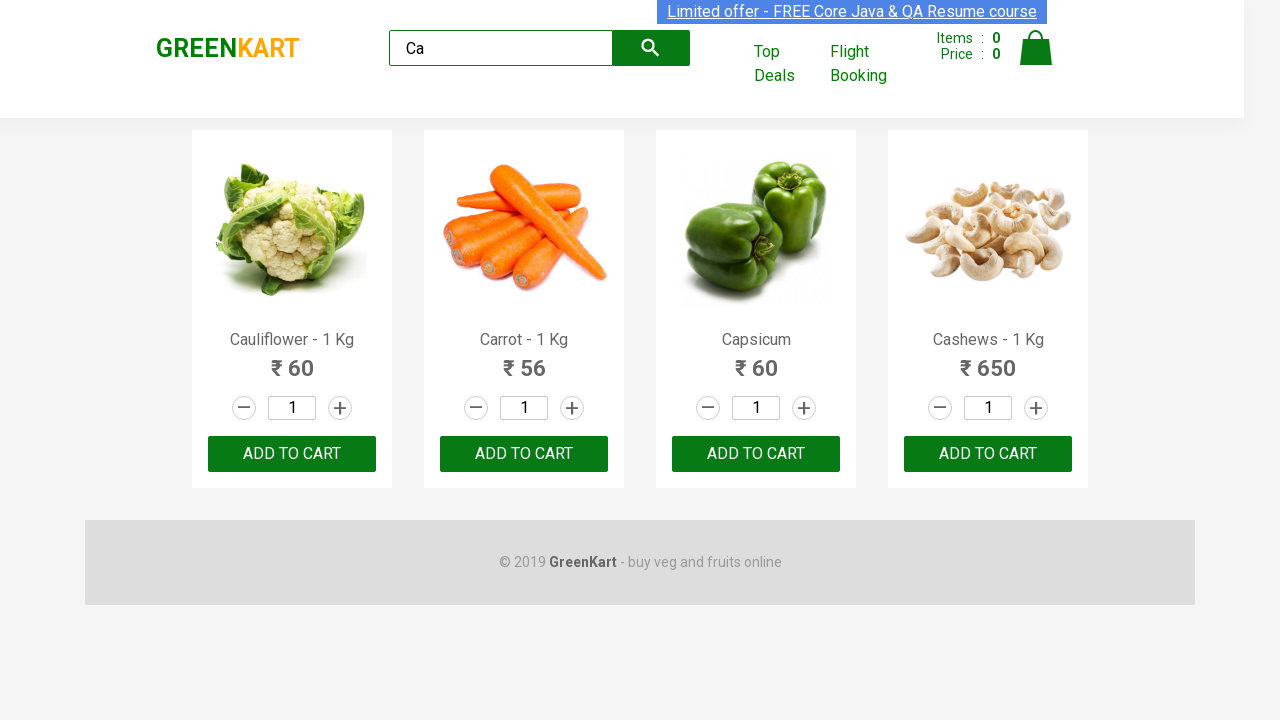

Clicked 'ADD TO CART' button on second visible product at (524, 454) on .products .product:nth-child(2) button:has-text('ADD TO CART')
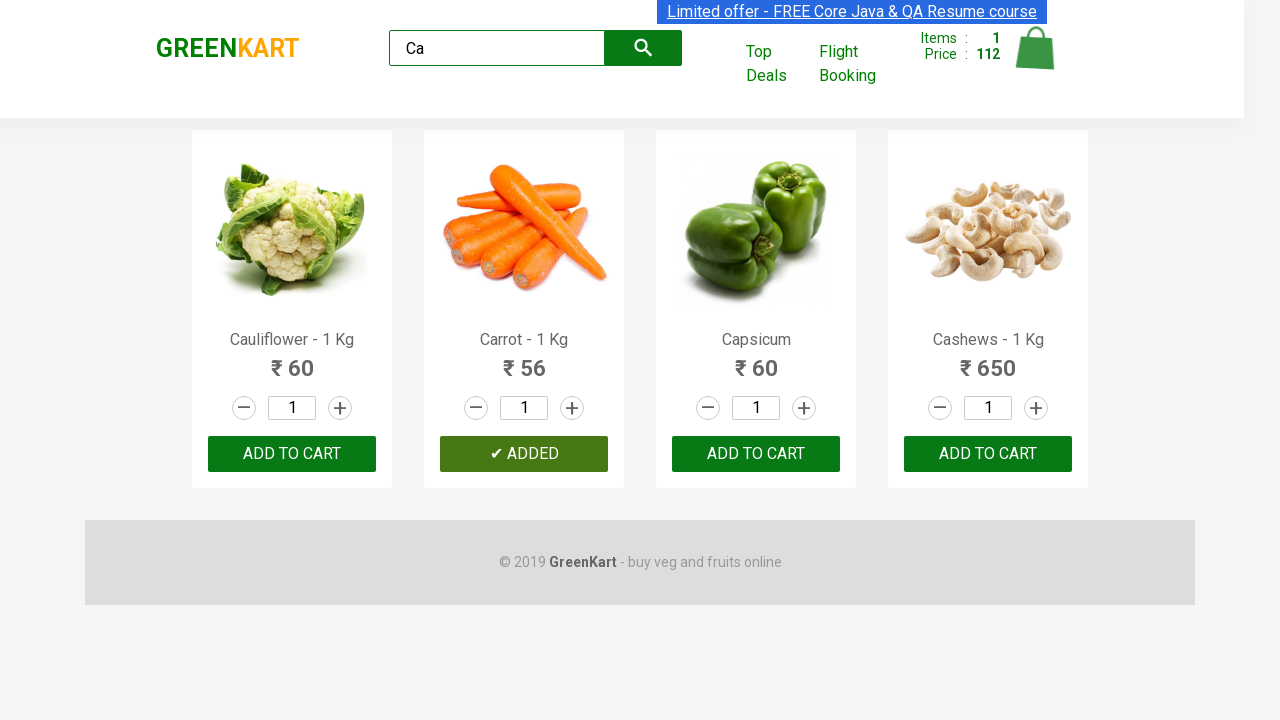

Found and added Cashews product to cart at (988, 454) on .products .product >> nth=3 >> button
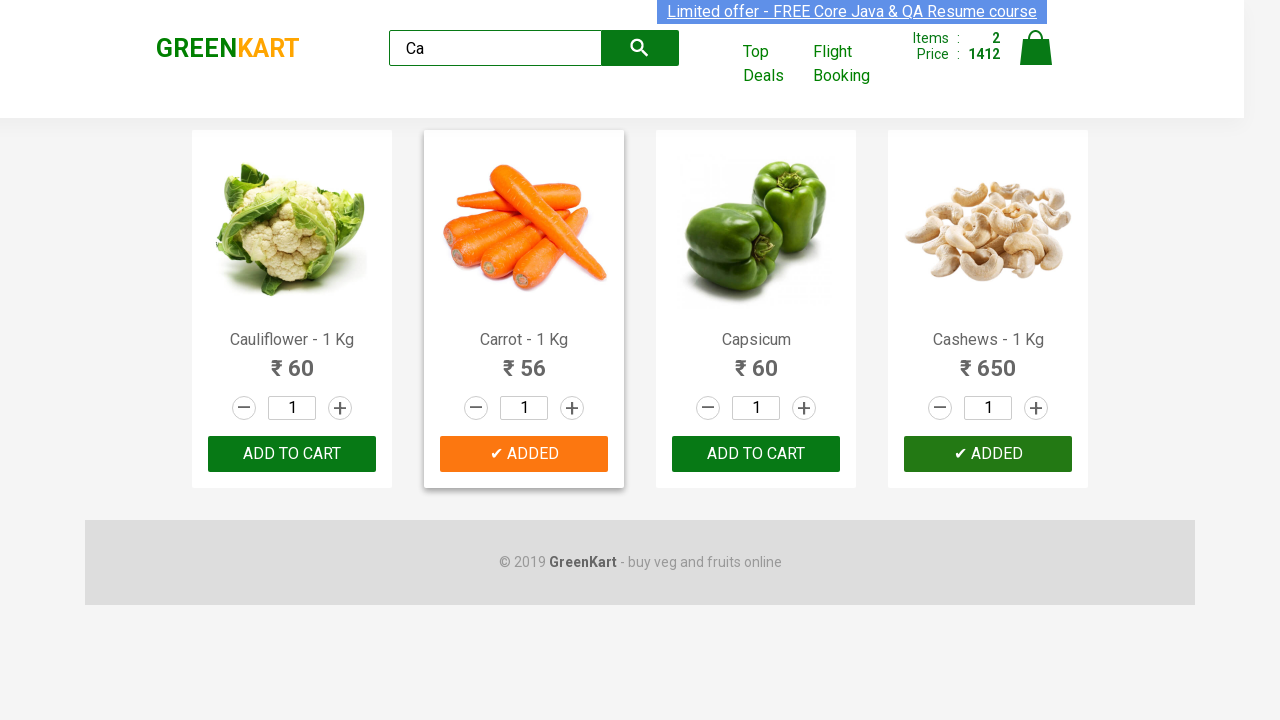

Clicked cart icon to view shopping cart at (1036, 48) on .cart-icon > img
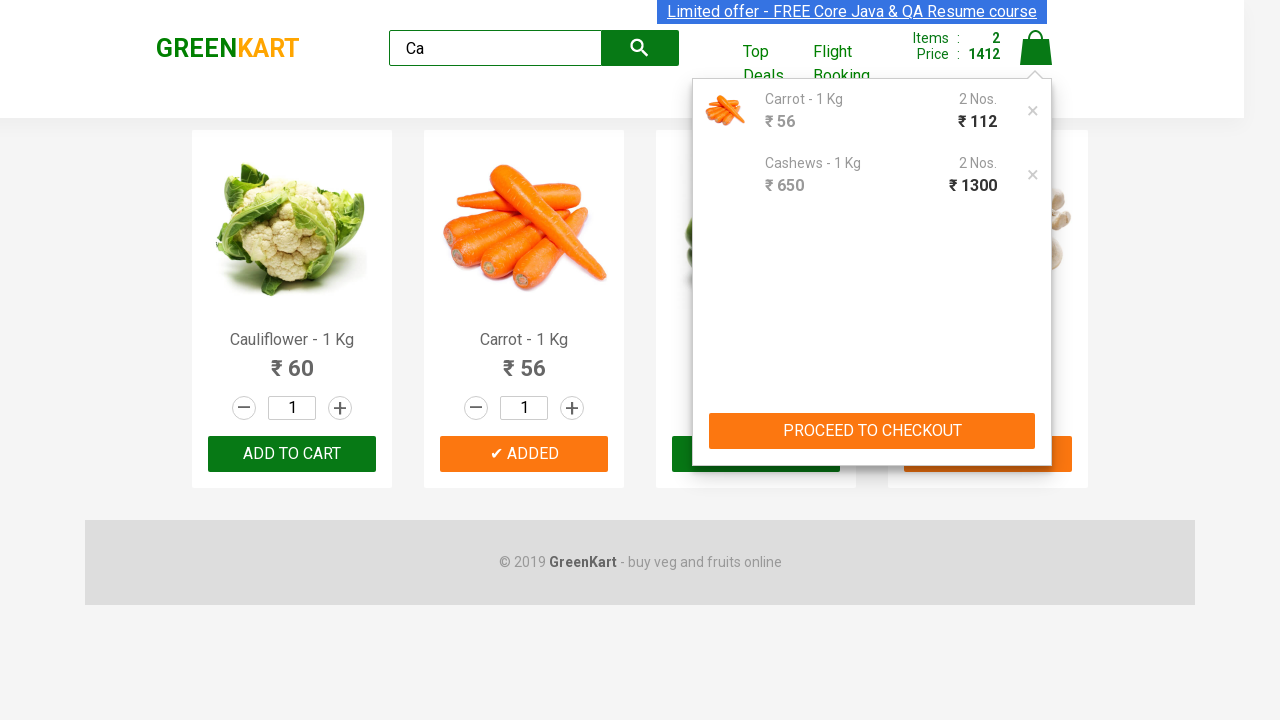

Clicked 'PROCEED TO CHECKOUT' button at (872, 431) on text=PROCEED TO CHECKOUT
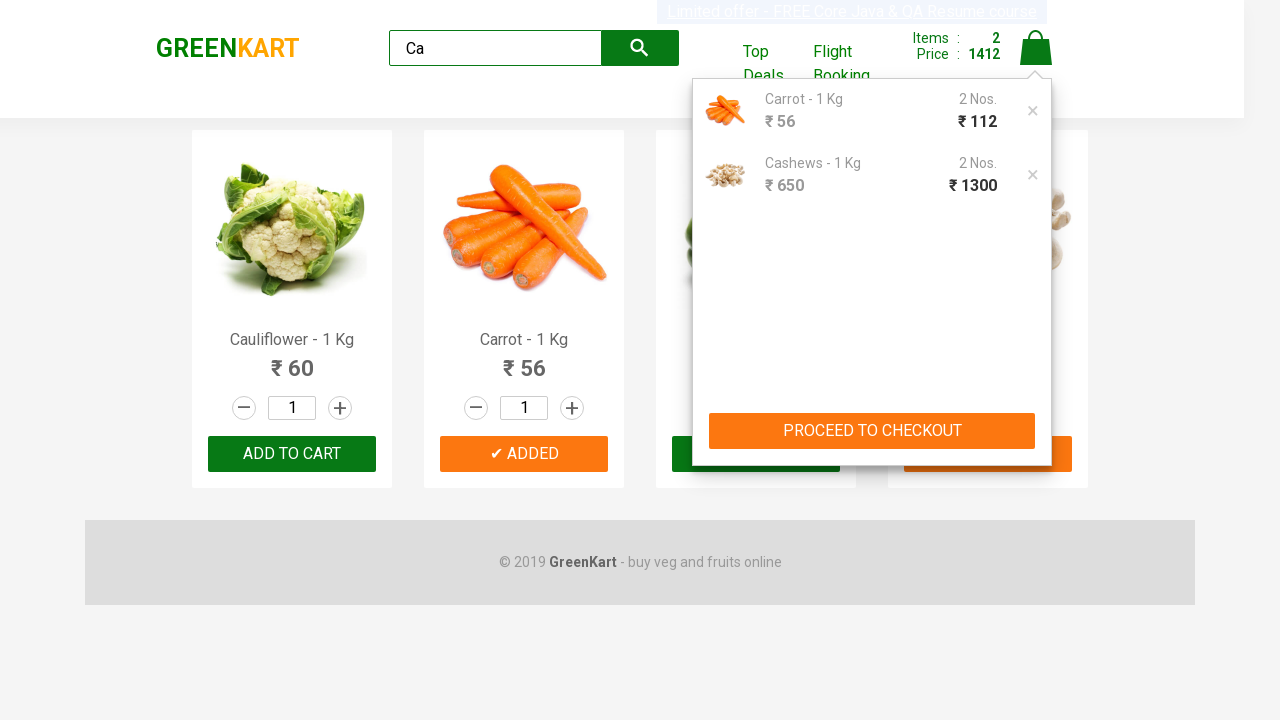

Clicked 'Place Order' button to complete checkout at (1036, 491) on text=Place Order
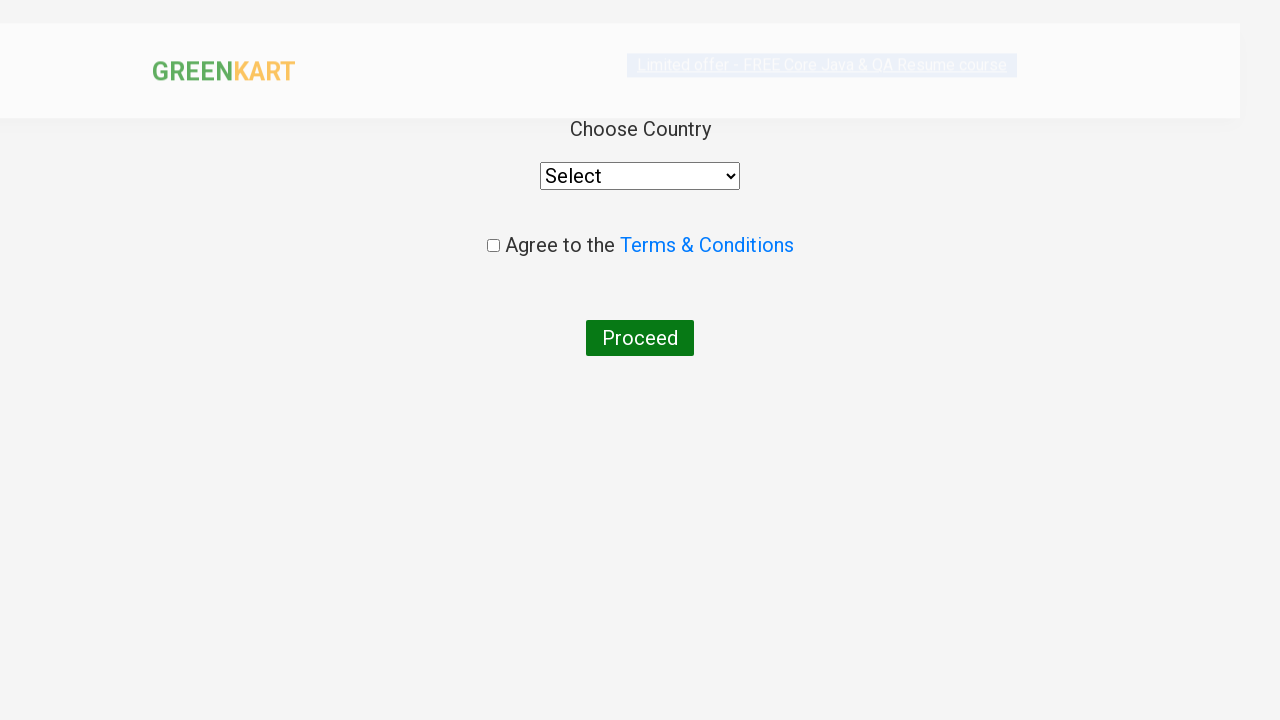

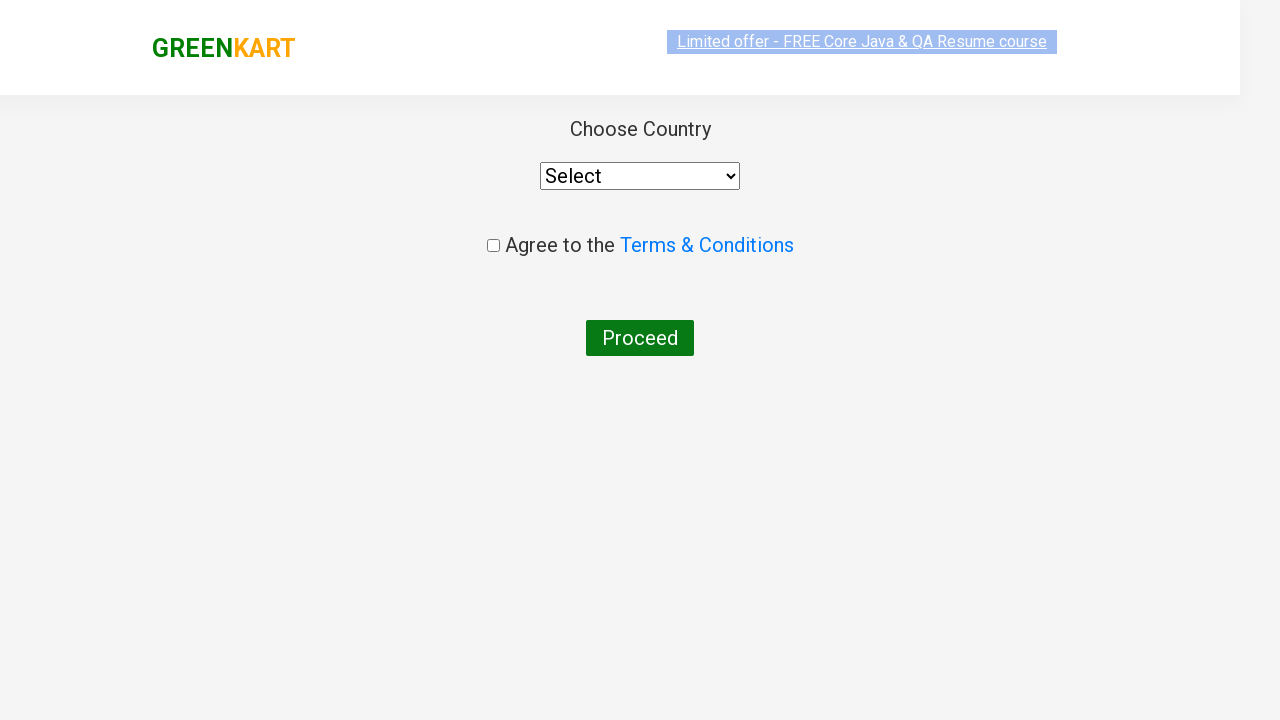